Browses through Phones, Laptops, and Monitors categories, adds a specific product from each category to cart, then completes checkout

Starting URL: https://www.demoblaze.com/

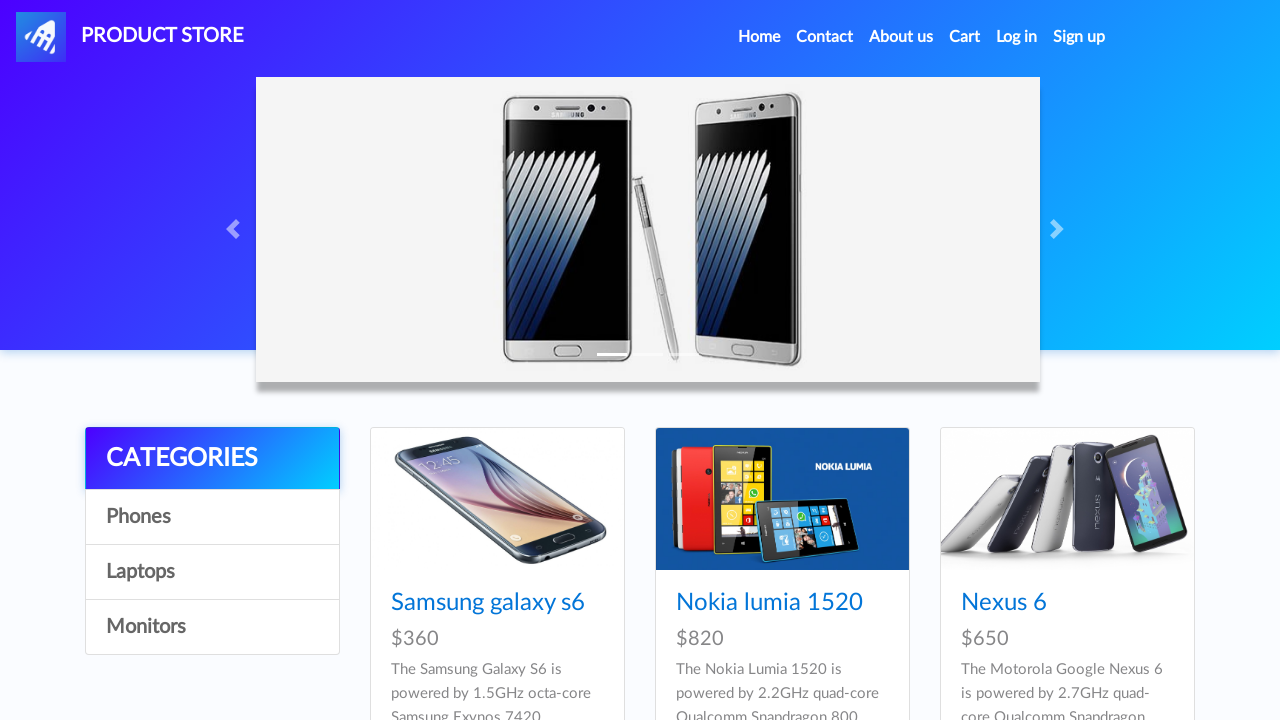

Set up dialog handler for alerts
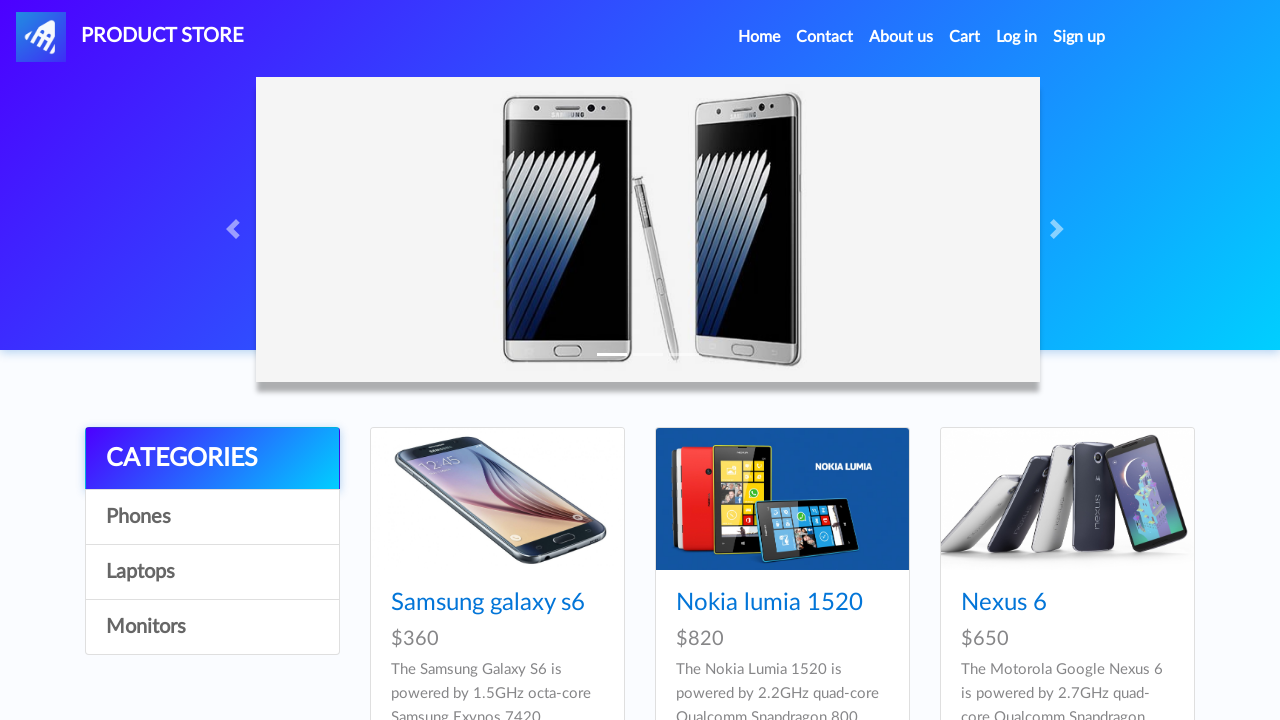

Clicked on Phones category at (212, 517) on text=Phones
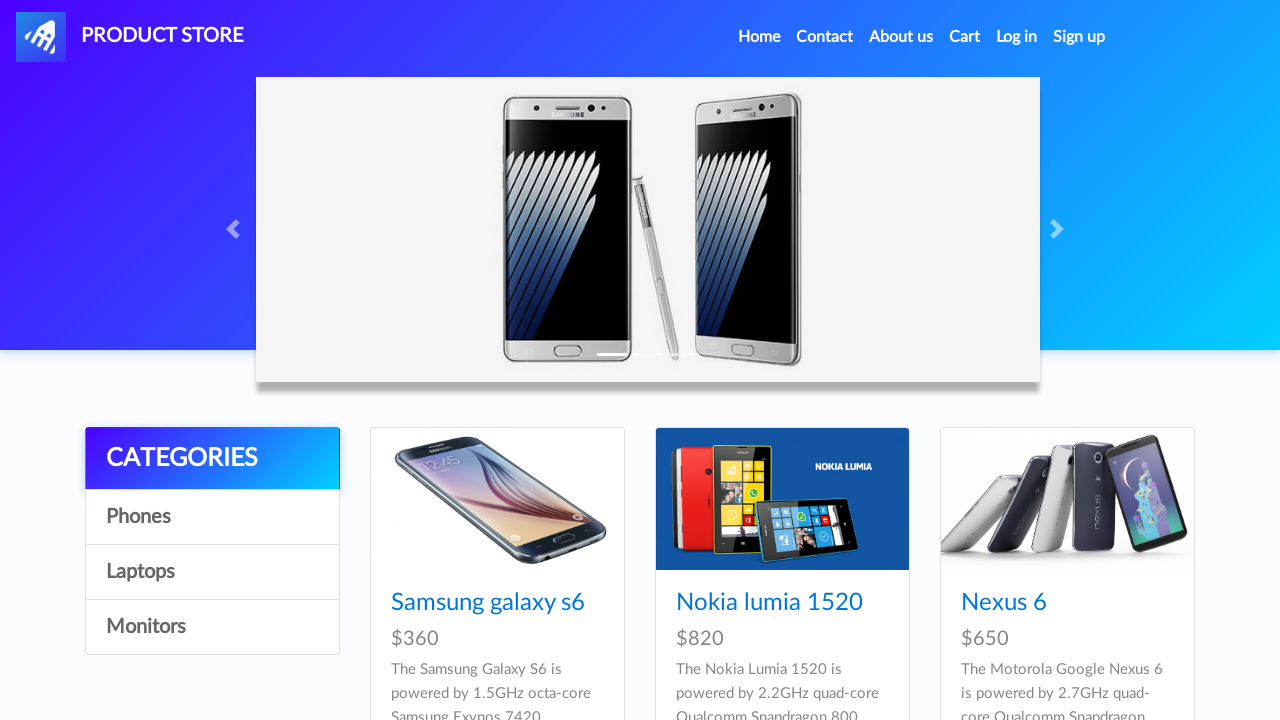

Products loaded in Phones category
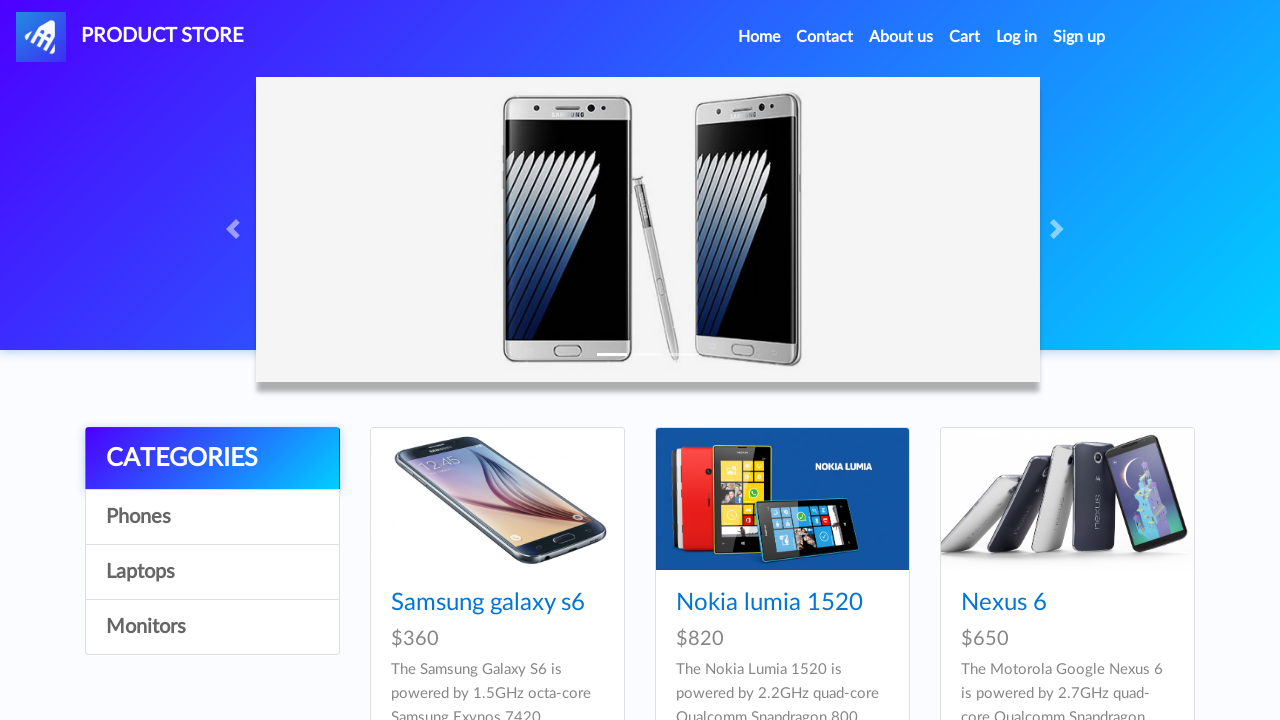

Clicked on product 'Samsung galaxy s6' at (488, 603) on .card-title a >> nth=0
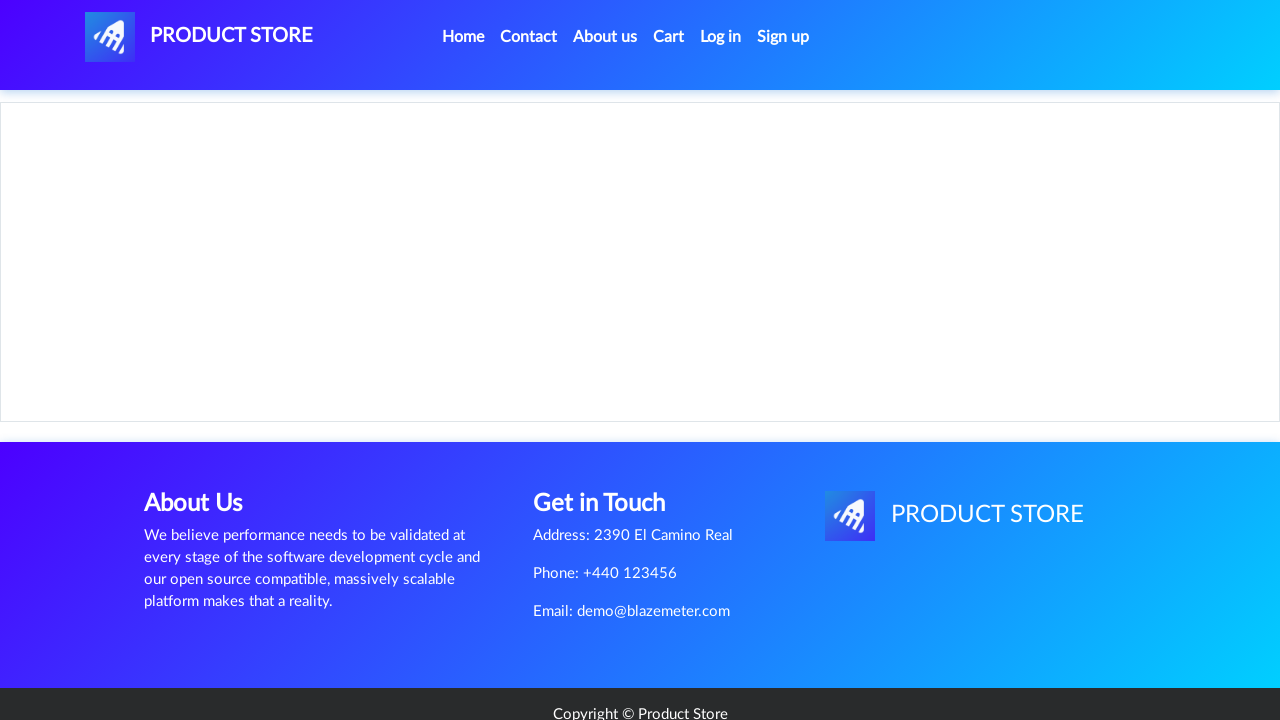

Add to cart button is visible
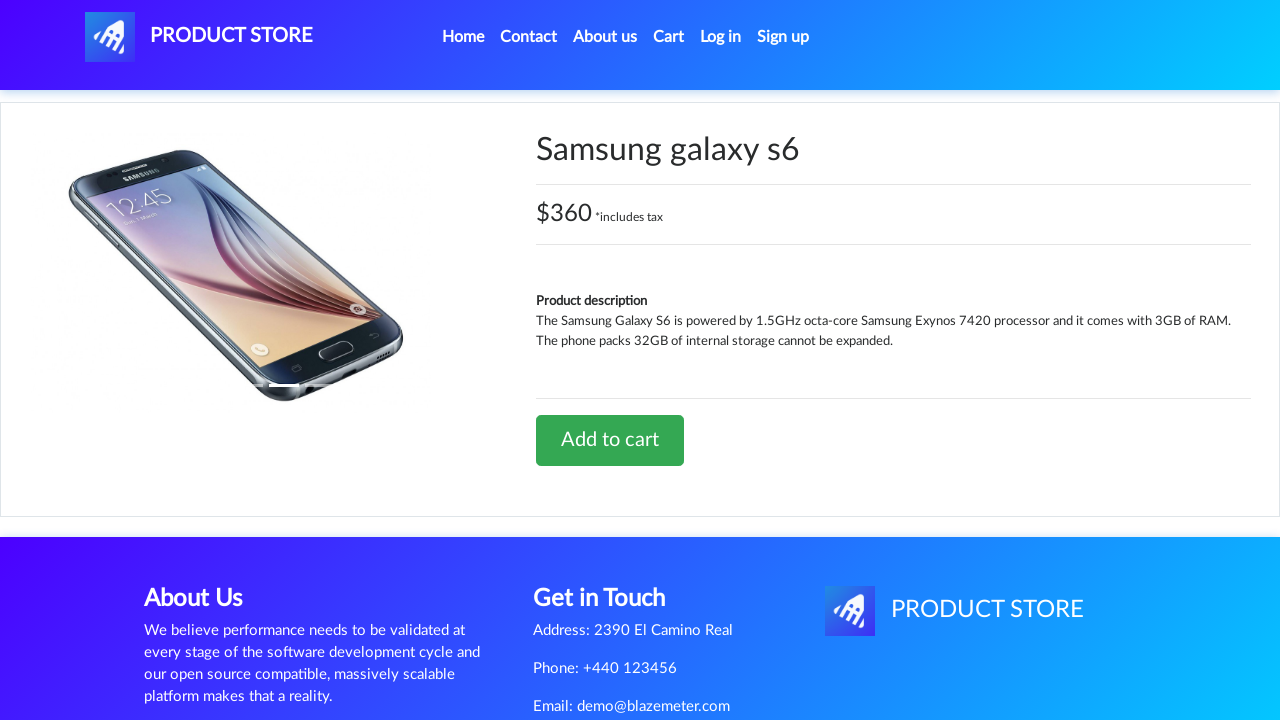

Added 'Samsung galaxy s6' to cart at (610, 440) on xpath=//a[text()='Add to cart']
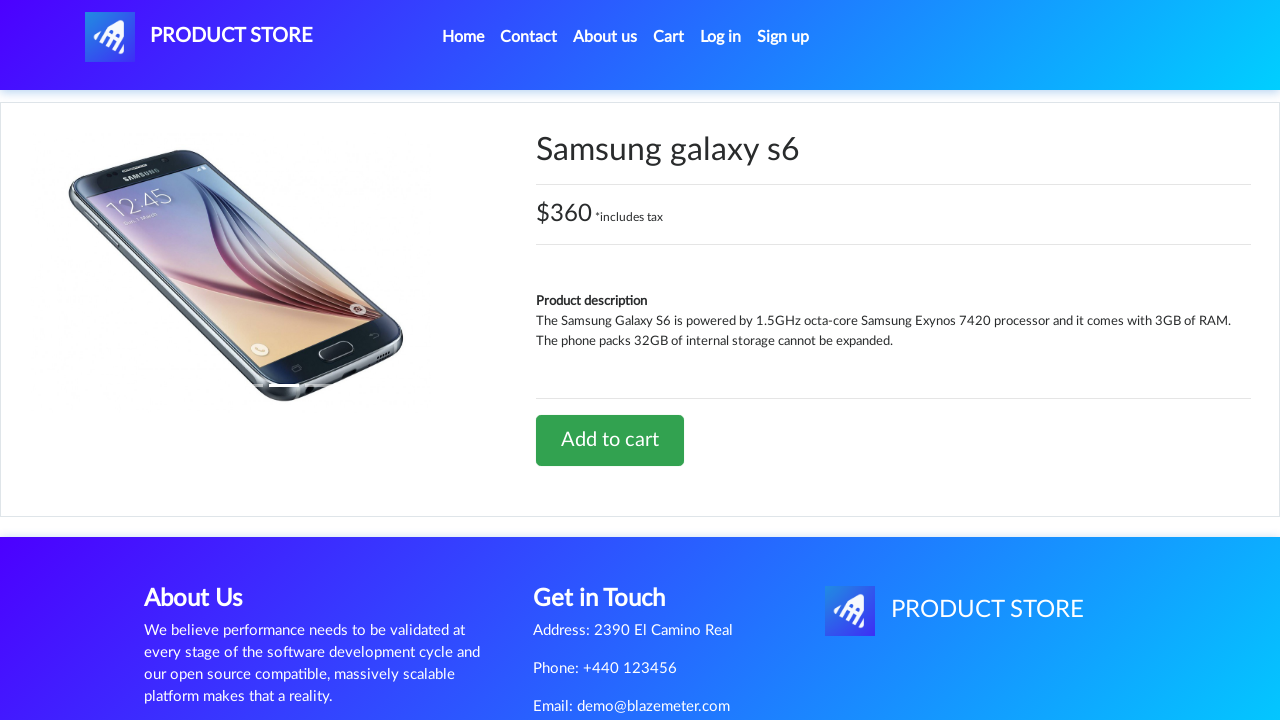

Waited for alert confirmation
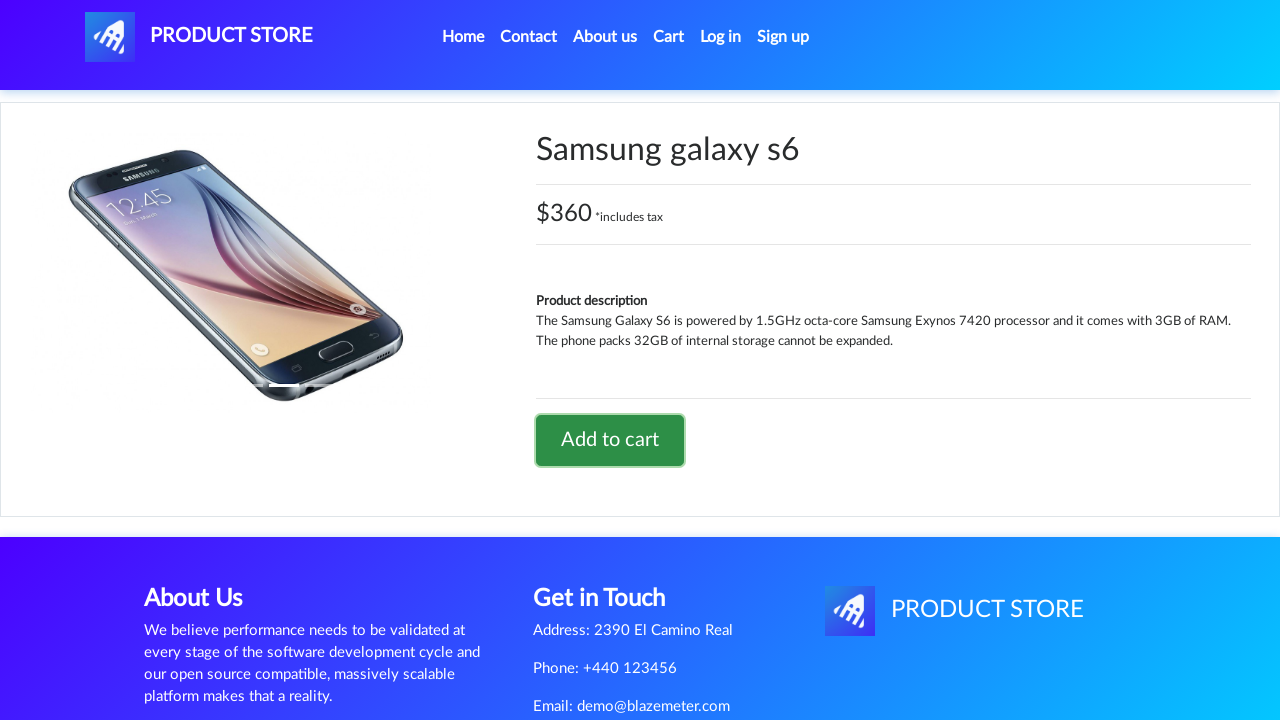

Navigated back to home page at (199, 37) on a[href='index.html']
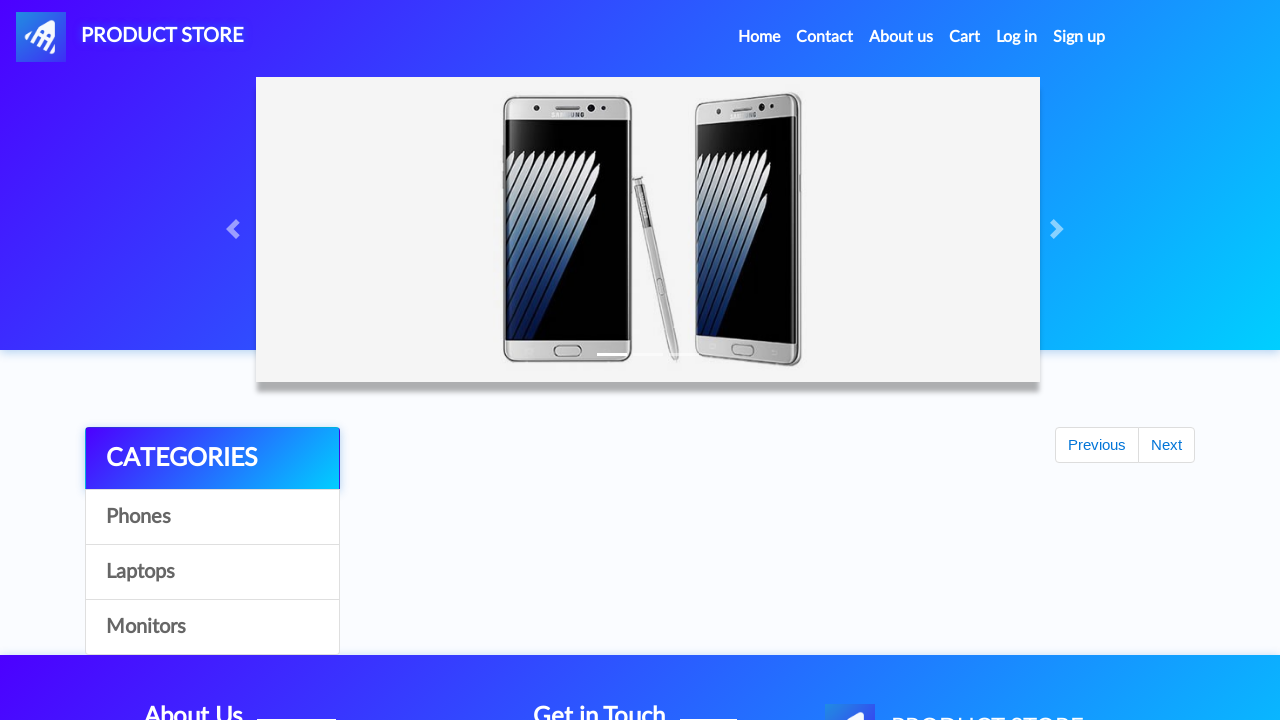

Clicked on Laptops category at (212, 572) on text=Laptops
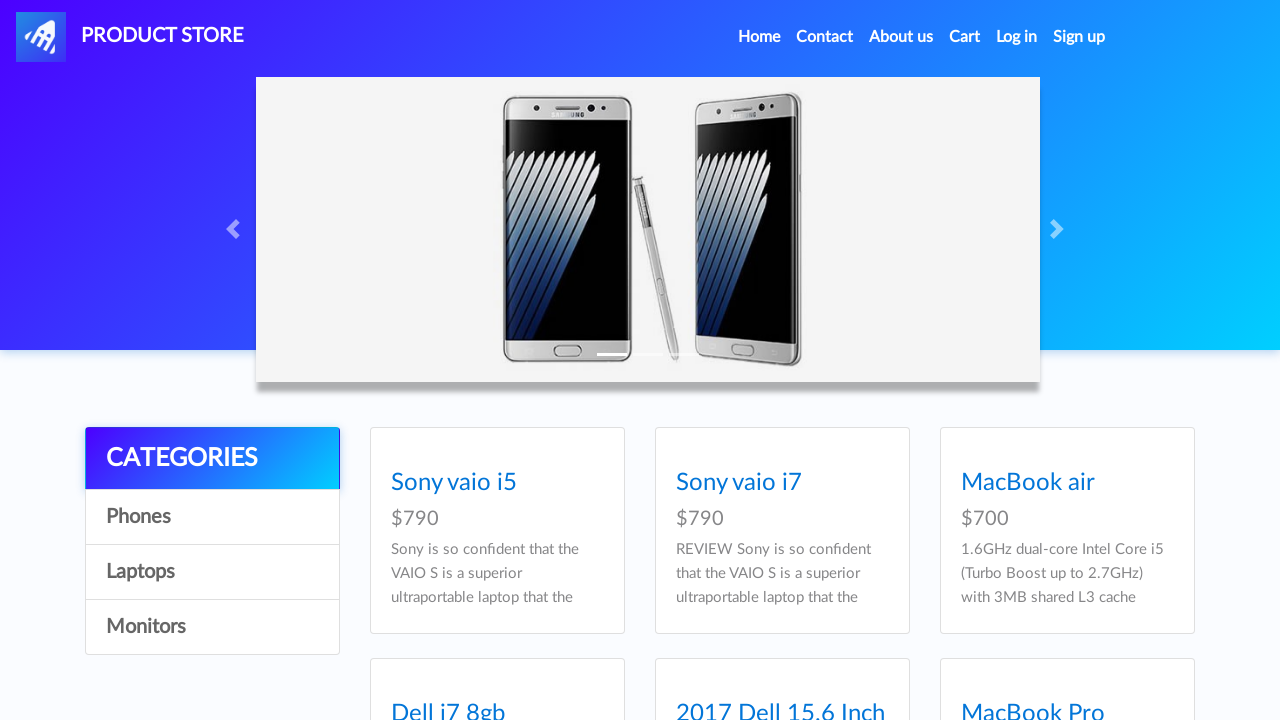

Products loaded in Laptops category
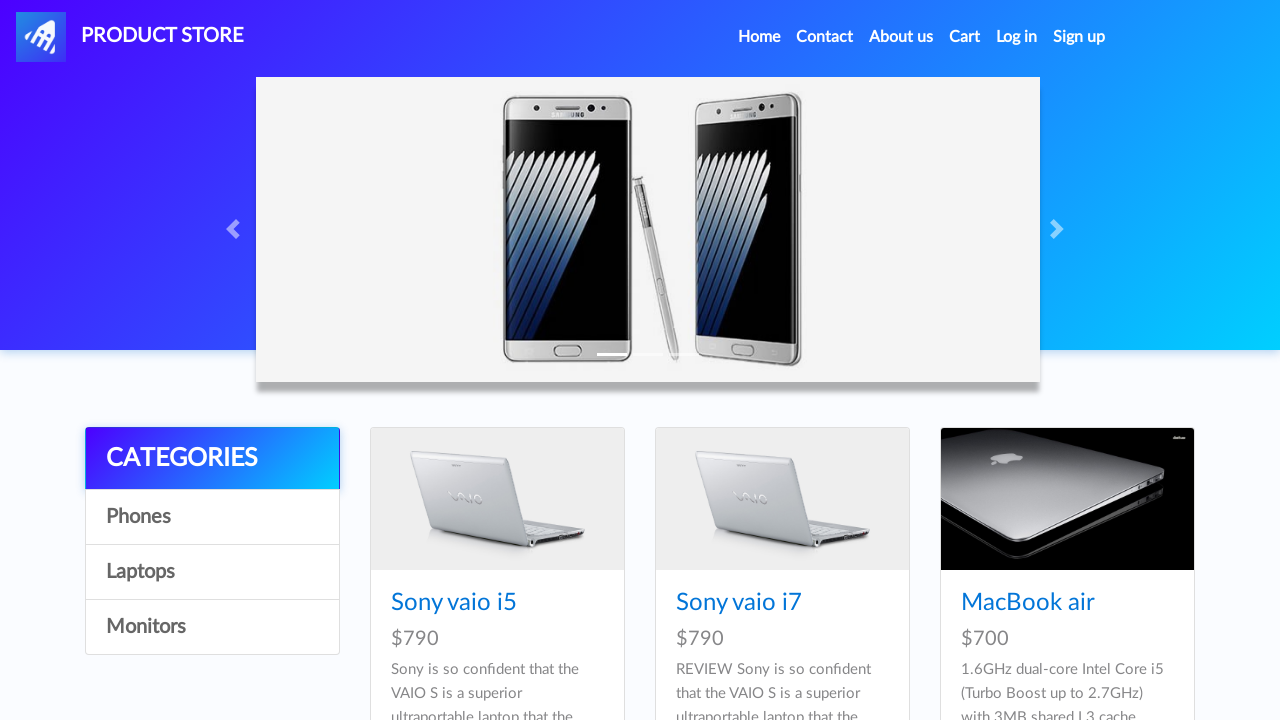

Clicked on product 'Sony vaio i5' at (454, 603) on .card-title a >> nth=0
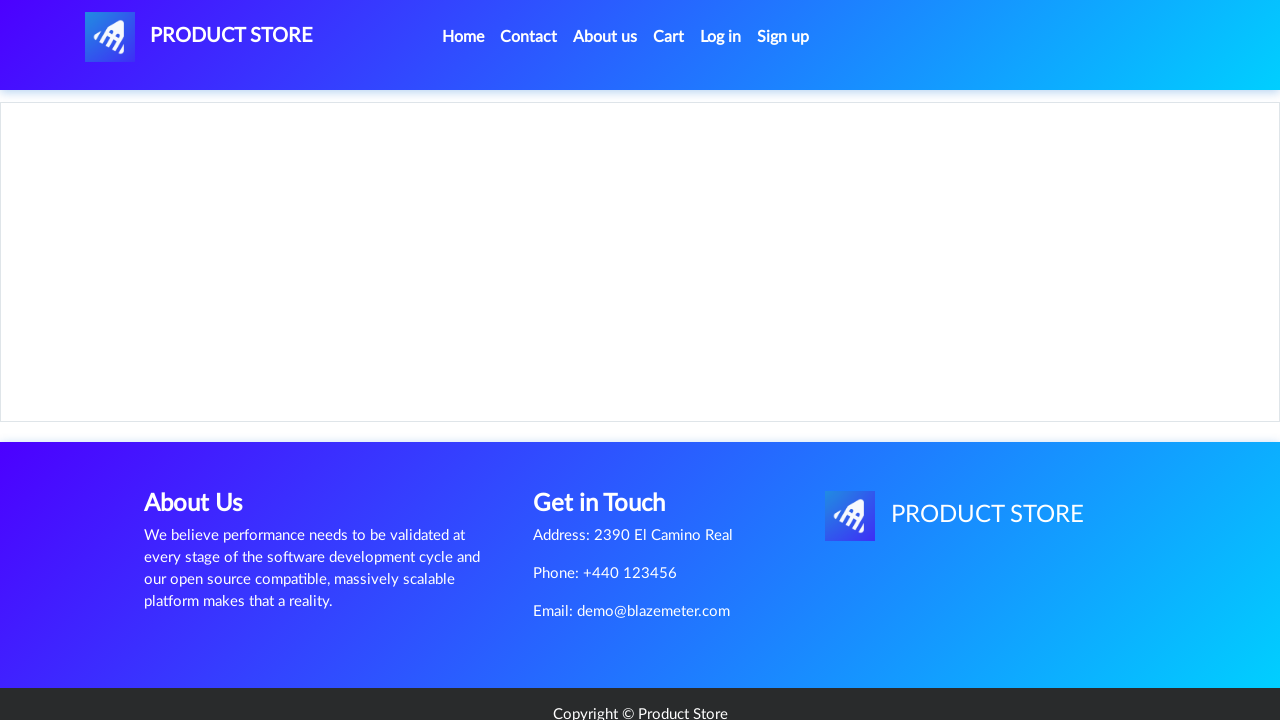

Add to cart button is visible
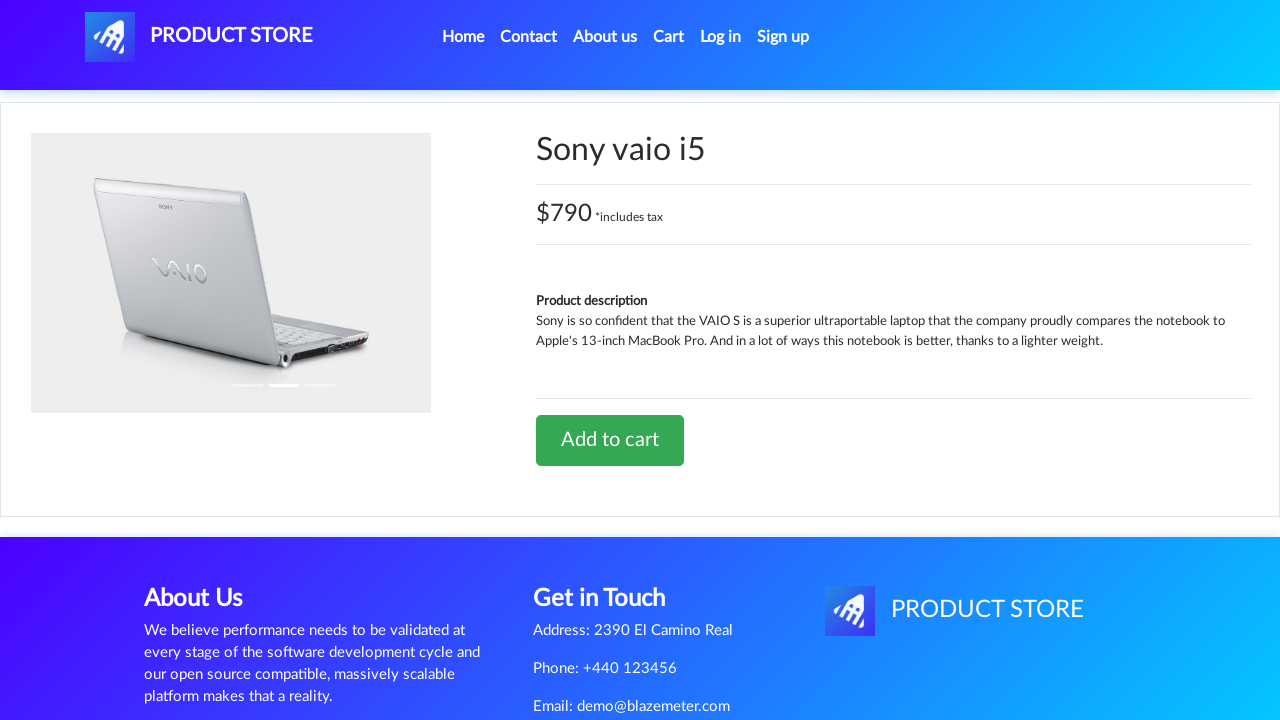

Added 'Sony vaio i5' to cart at (610, 440) on xpath=//a[text()='Add to cart']
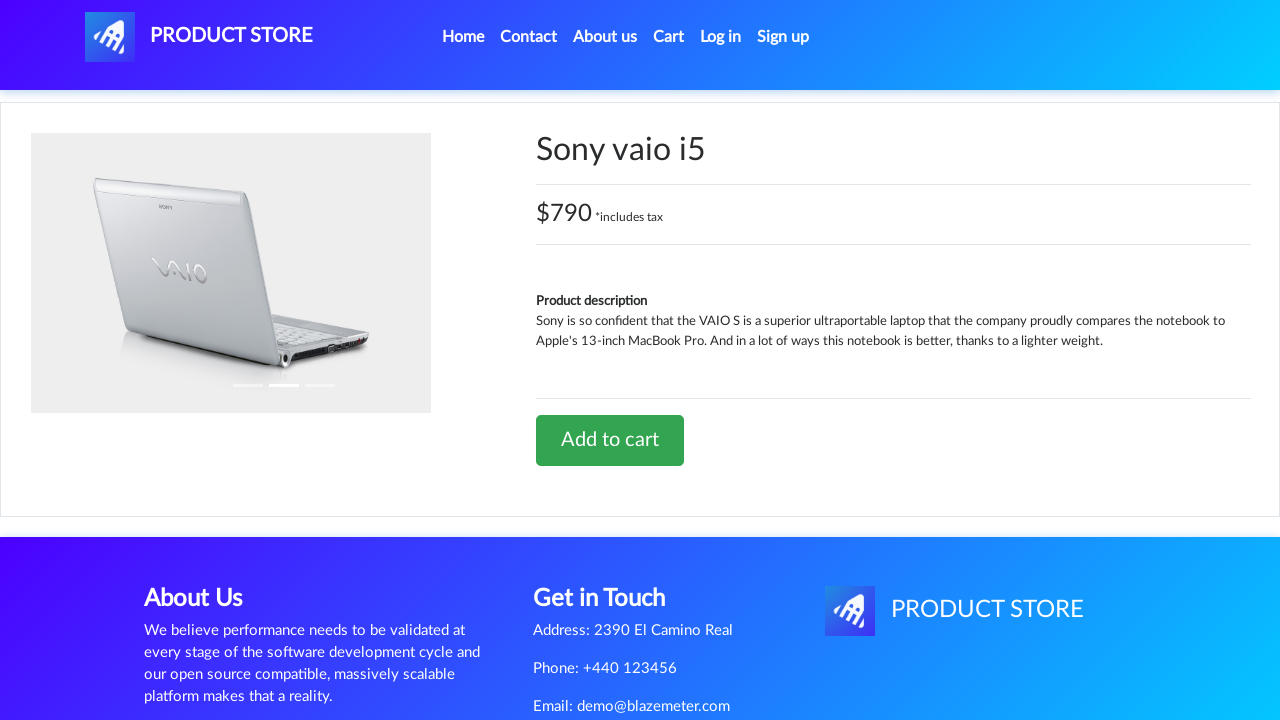

Waited for alert confirmation
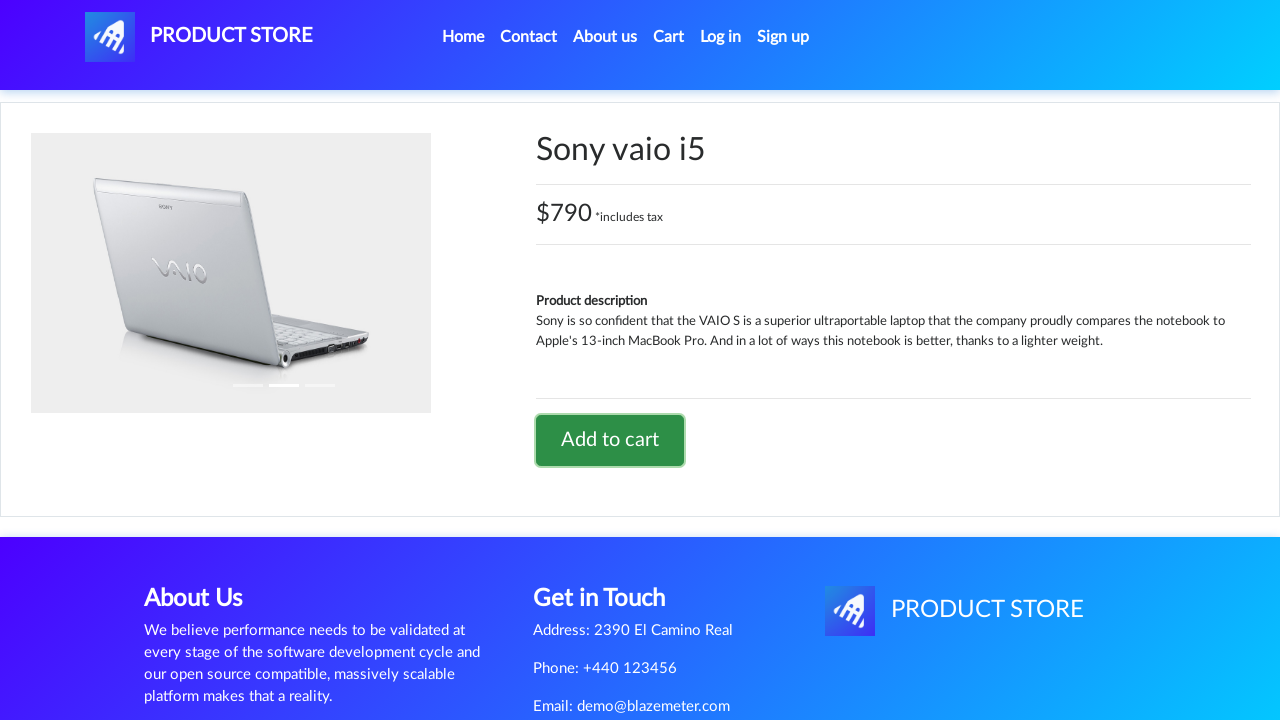

Navigated back to home page at (199, 37) on a[href='index.html']
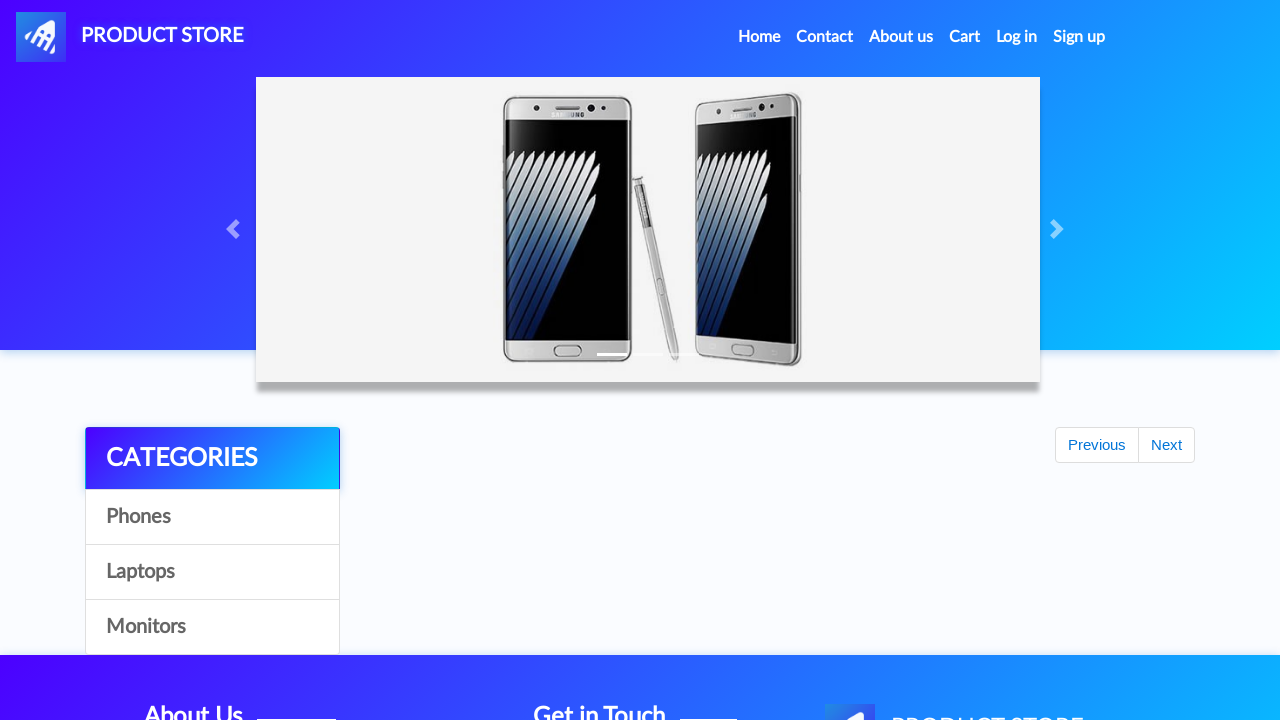

Clicked on Monitors category at (212, 627) on text=Monitors
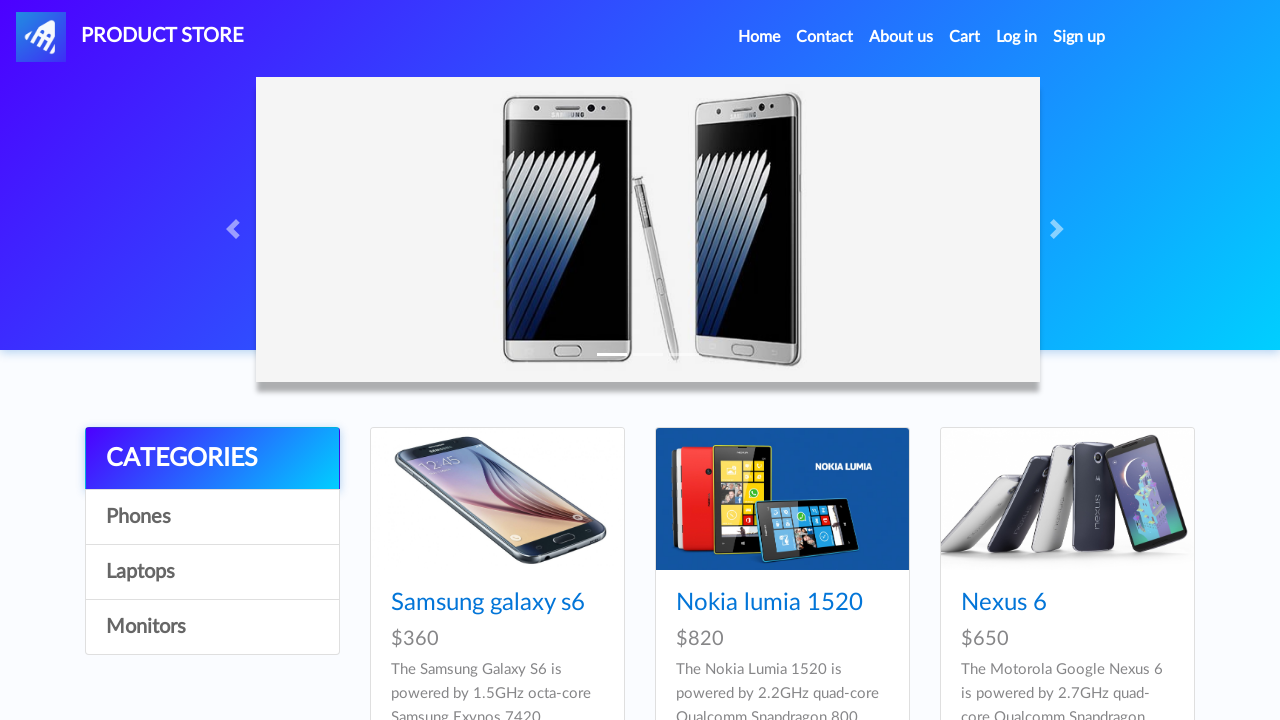

Products loaded in Monitors category
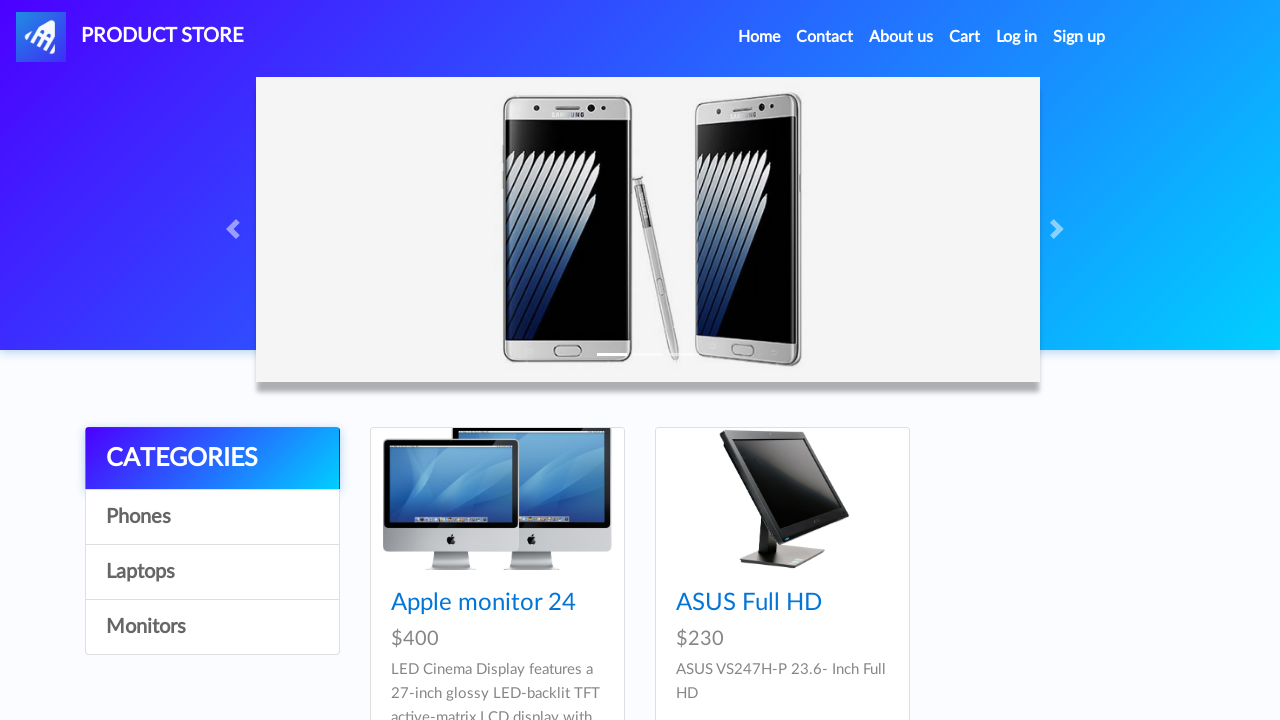

Clicked on product 'Apple monitor 24' at (484, 603) on .card-title a >> nth=0
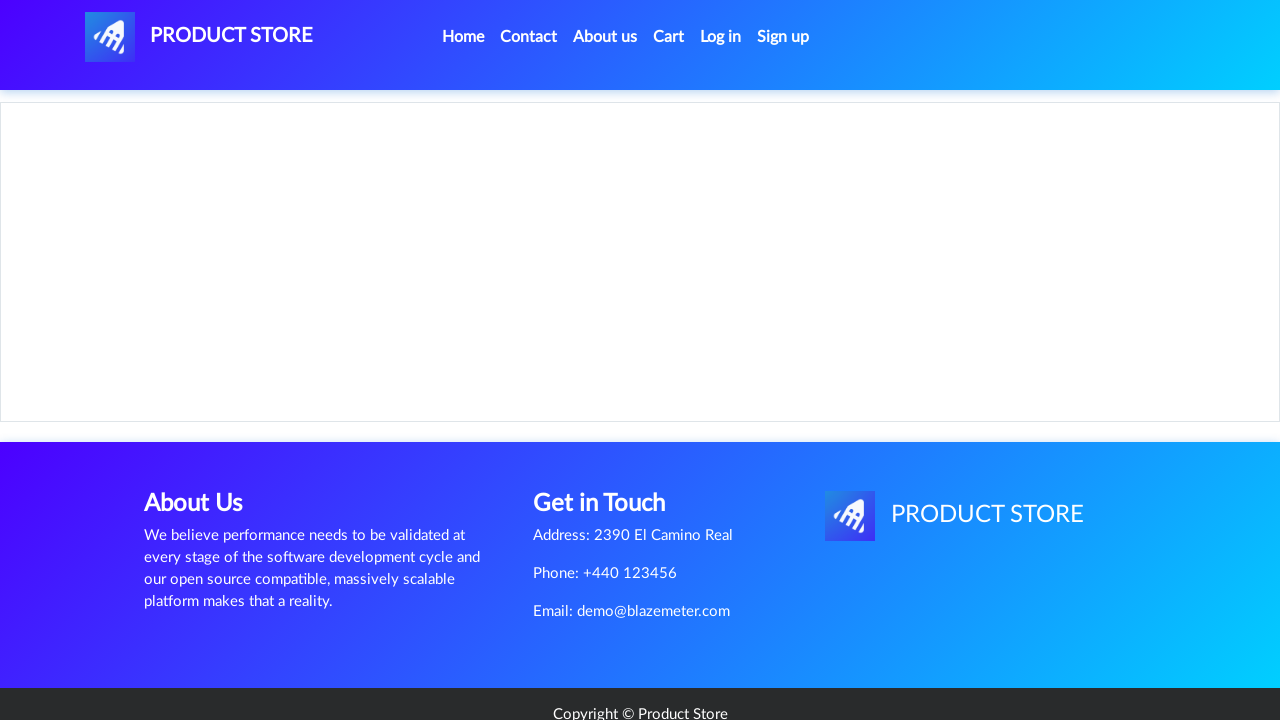

Add to cart button is visible
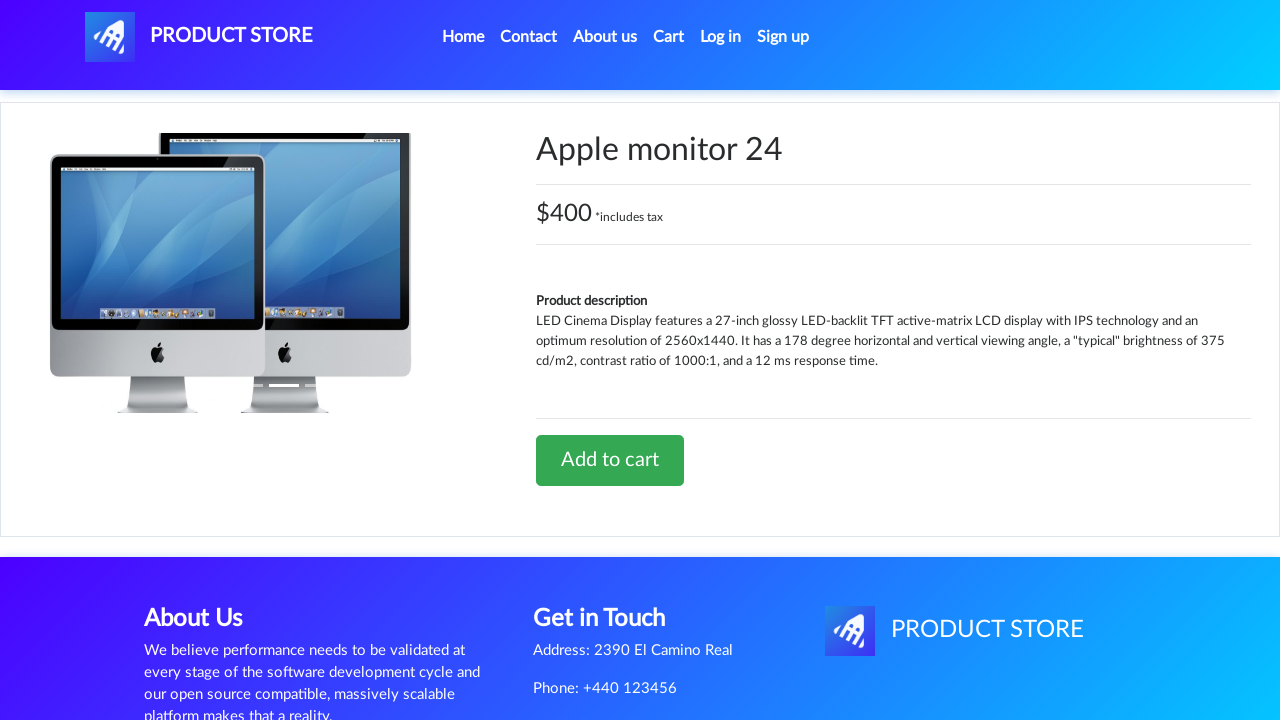

Added 'Apple monitor 24' to cart at (610, 460) on xpath=//a[text()='Add to cart']
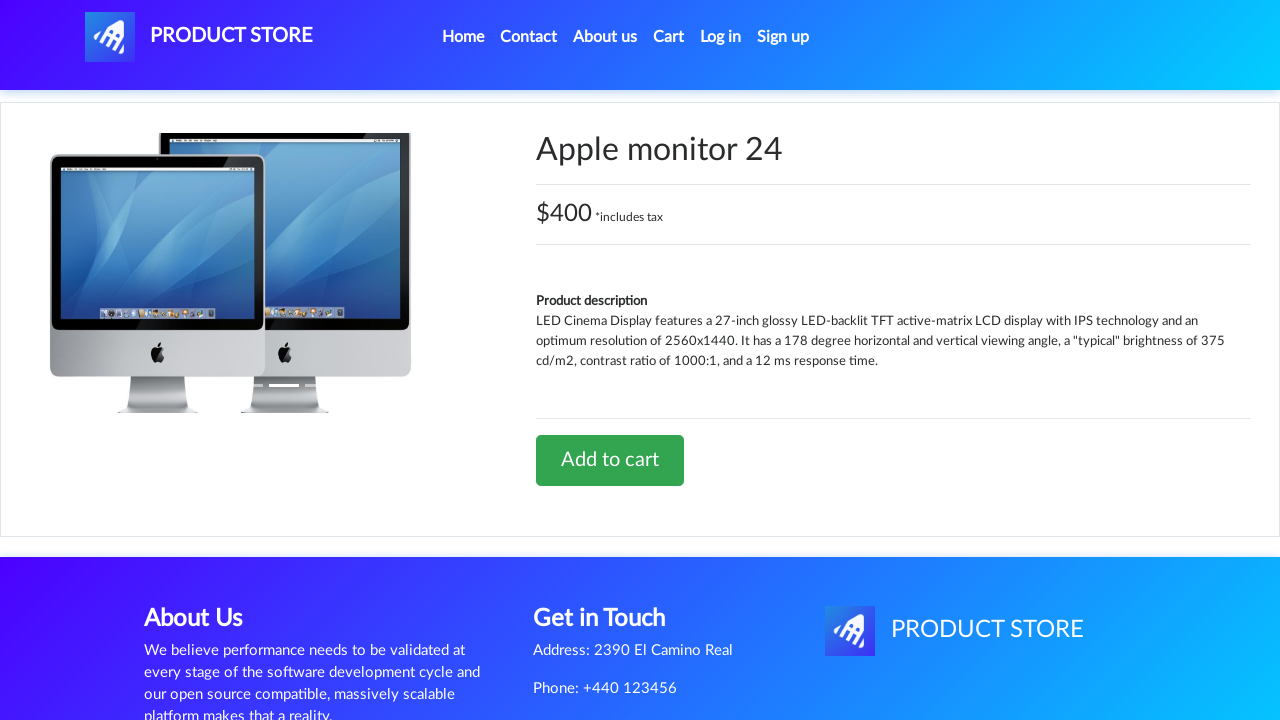

Waited for alert confirmation
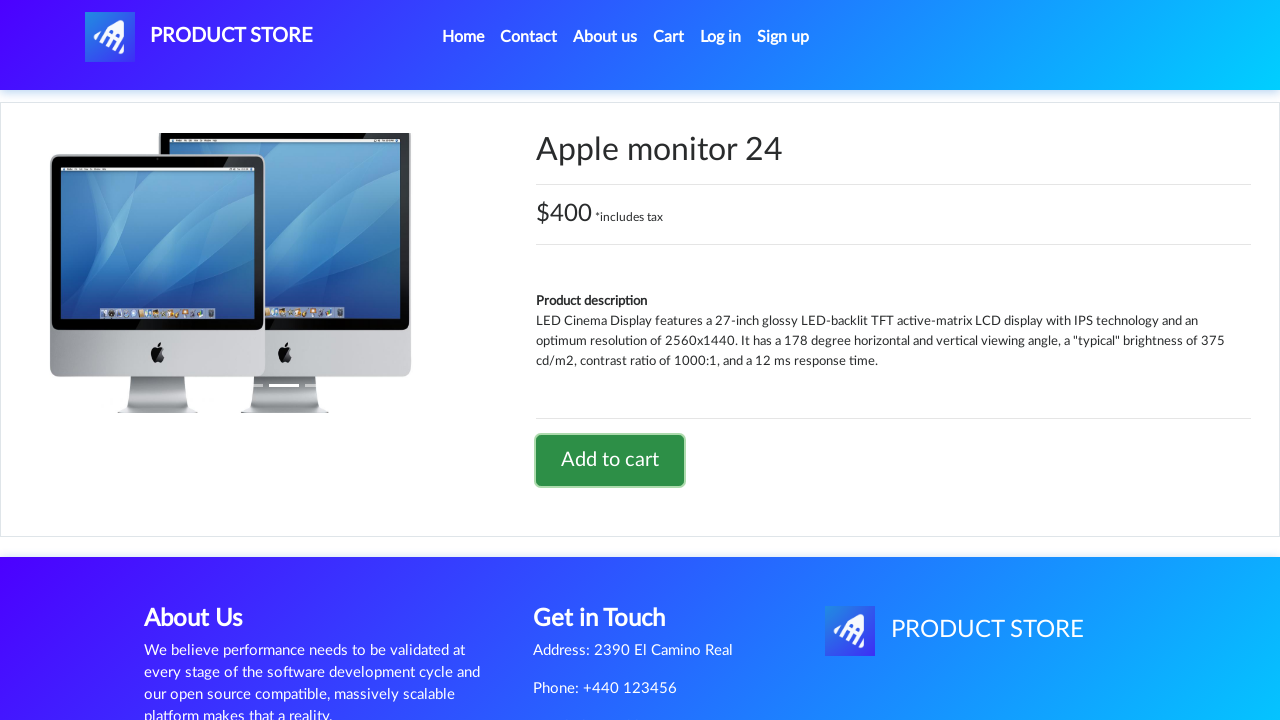

Navigated back to home page at (199, 37) on a[href='index.html']
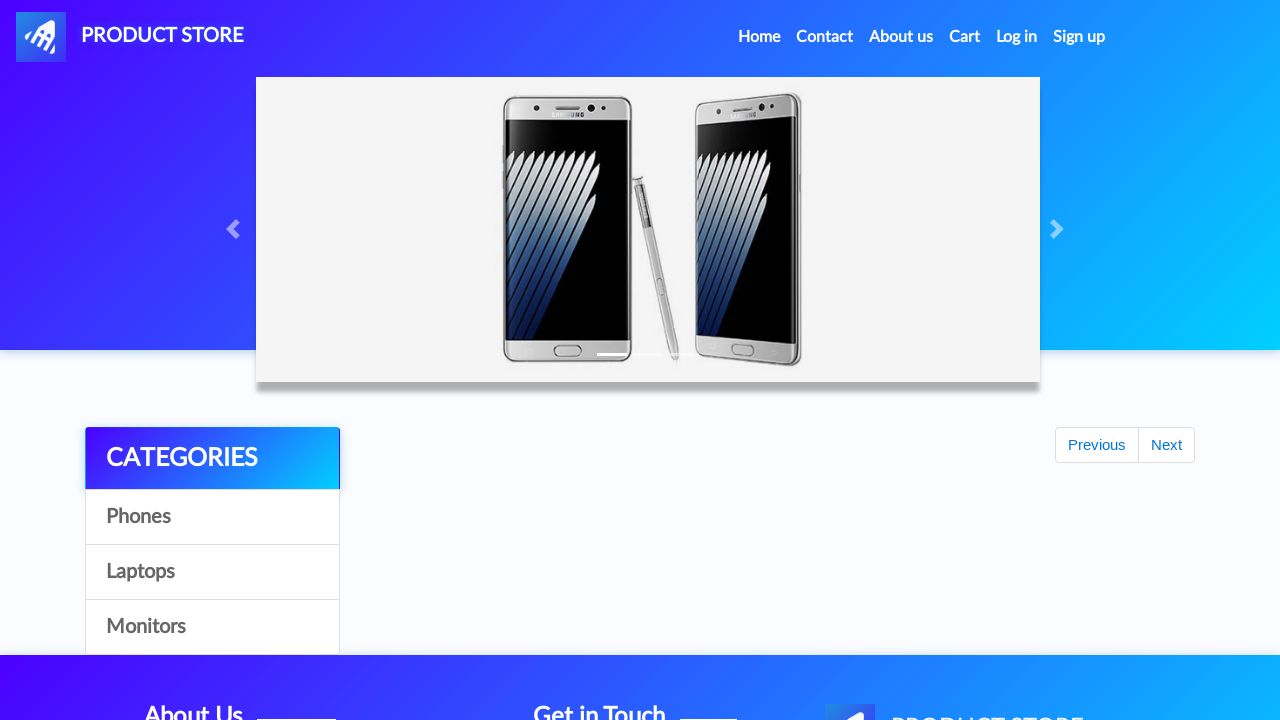

Clicked on Cart link at (965, 37) on xpath=//a[normalize-space()='Cart']
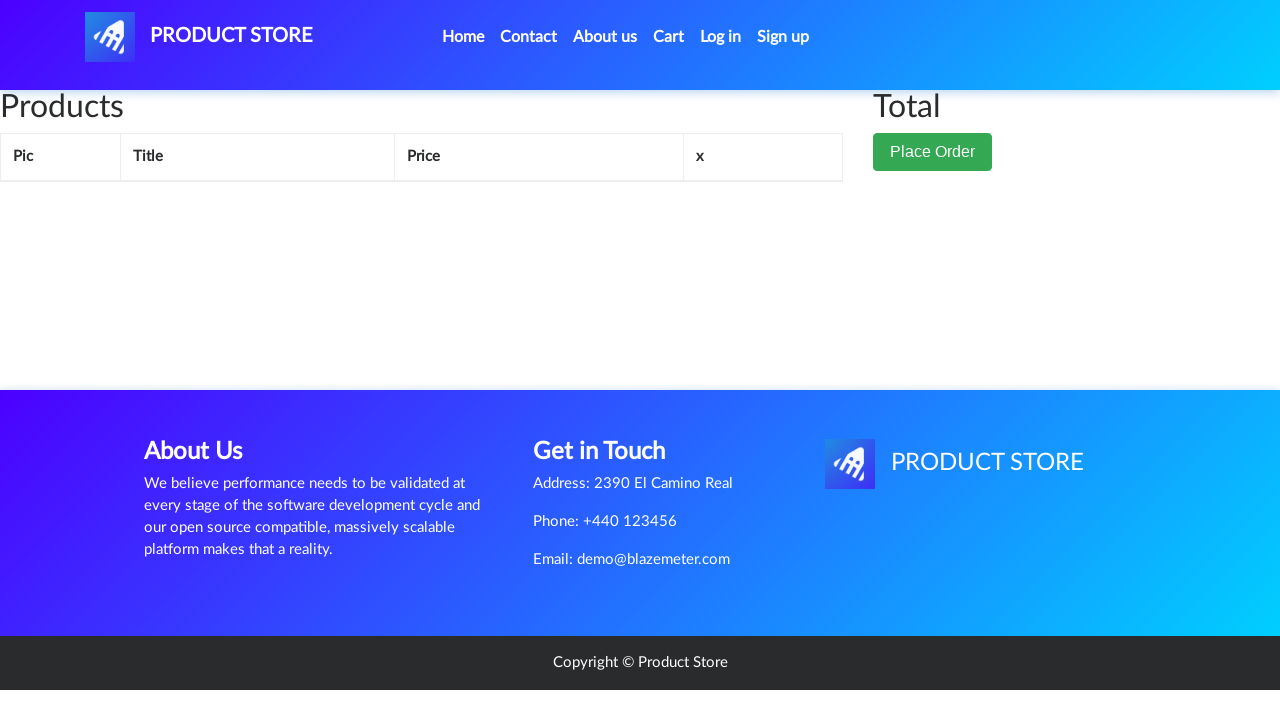

Clicked Checkout button at (933, 191) on .btn.btn-success
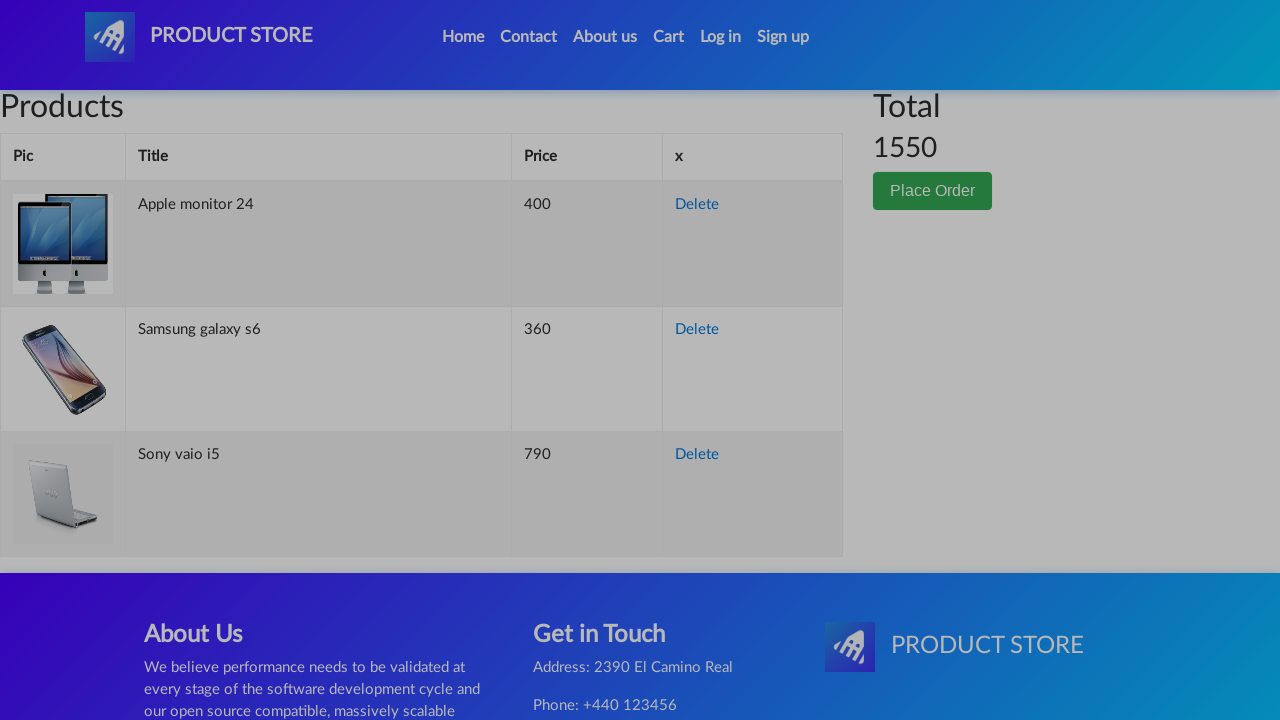

Checkout form loaded
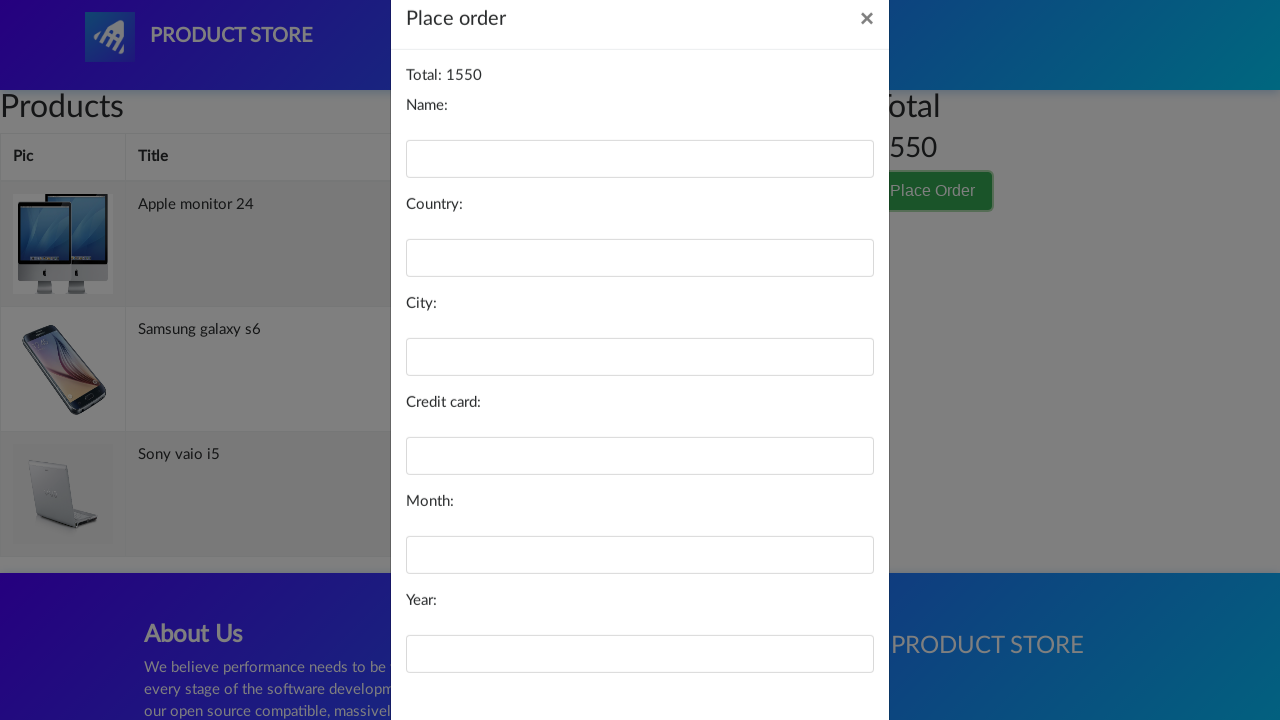

Filled name field with 'Sarah Williams' on #name
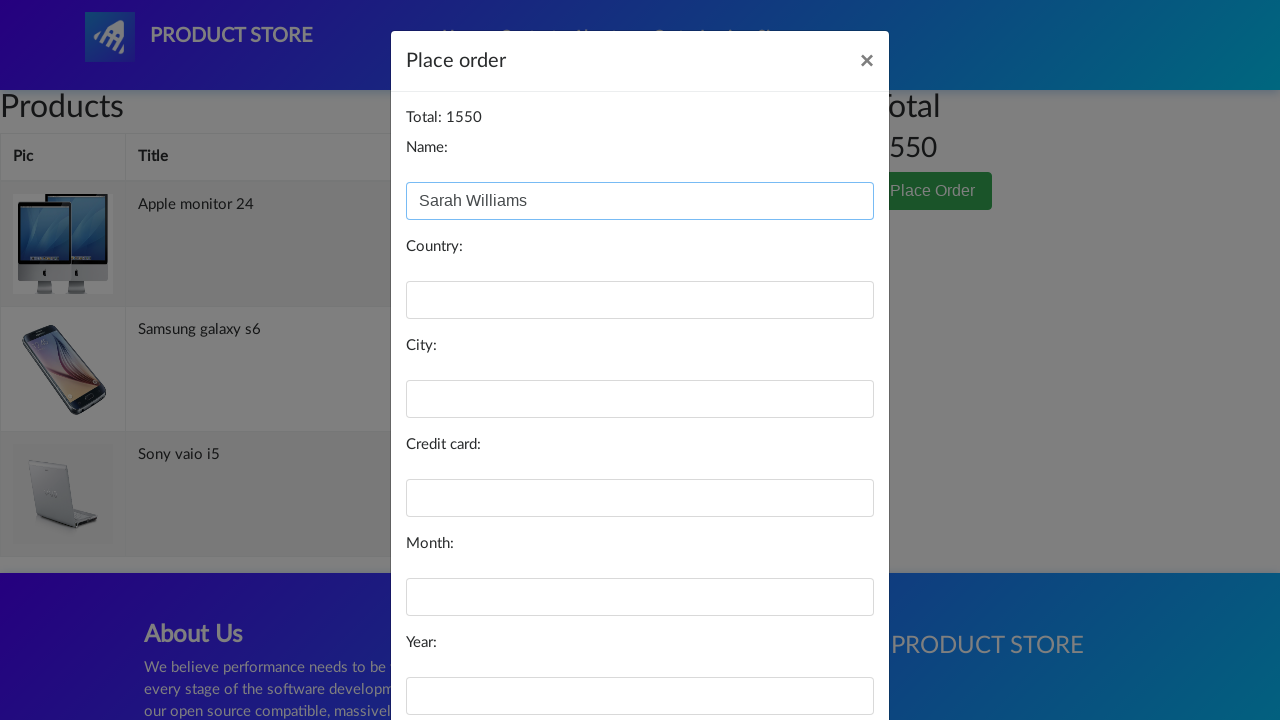

Filled country field with 'Canada' on #country
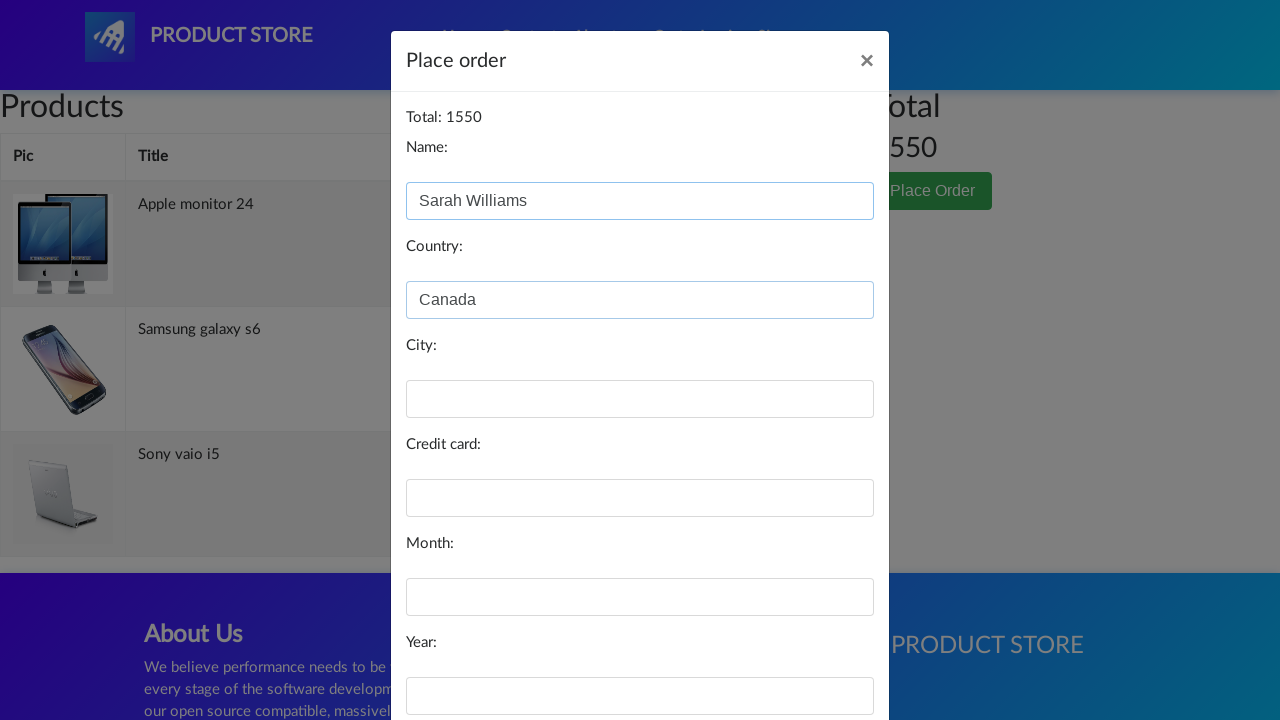

Filled city field with 'Toronto' on #city
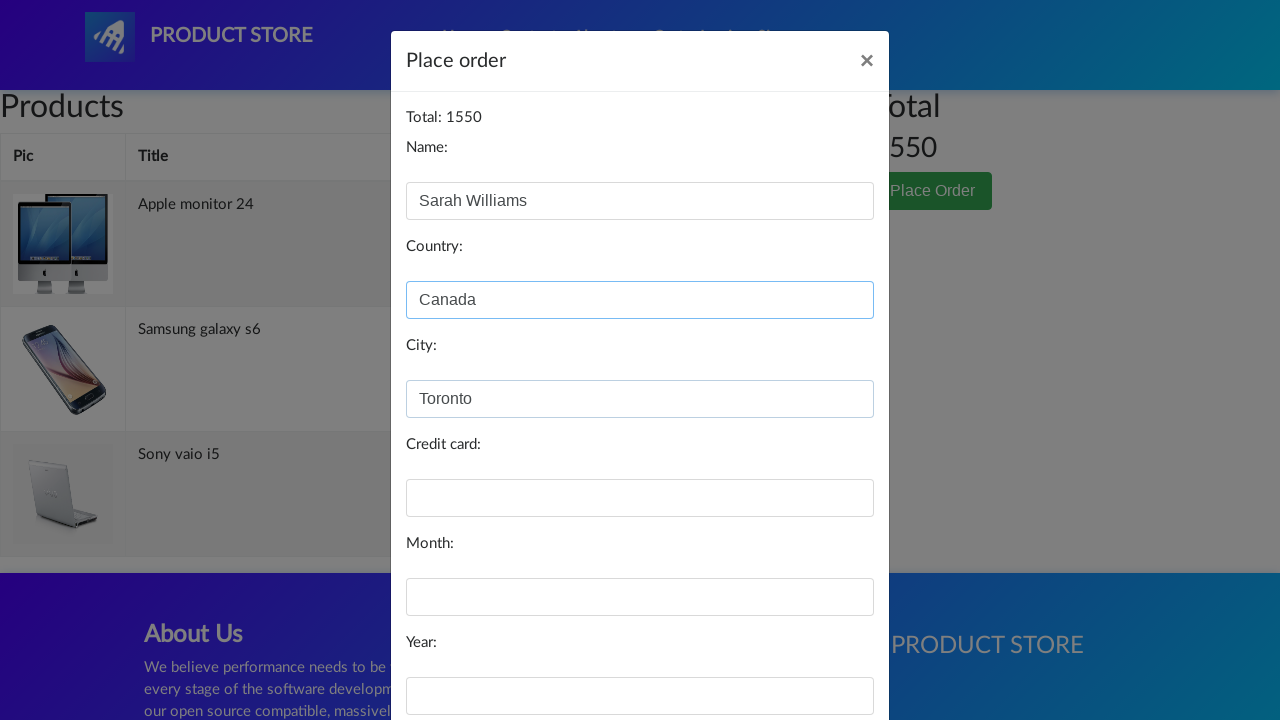

Filled card number field on #card
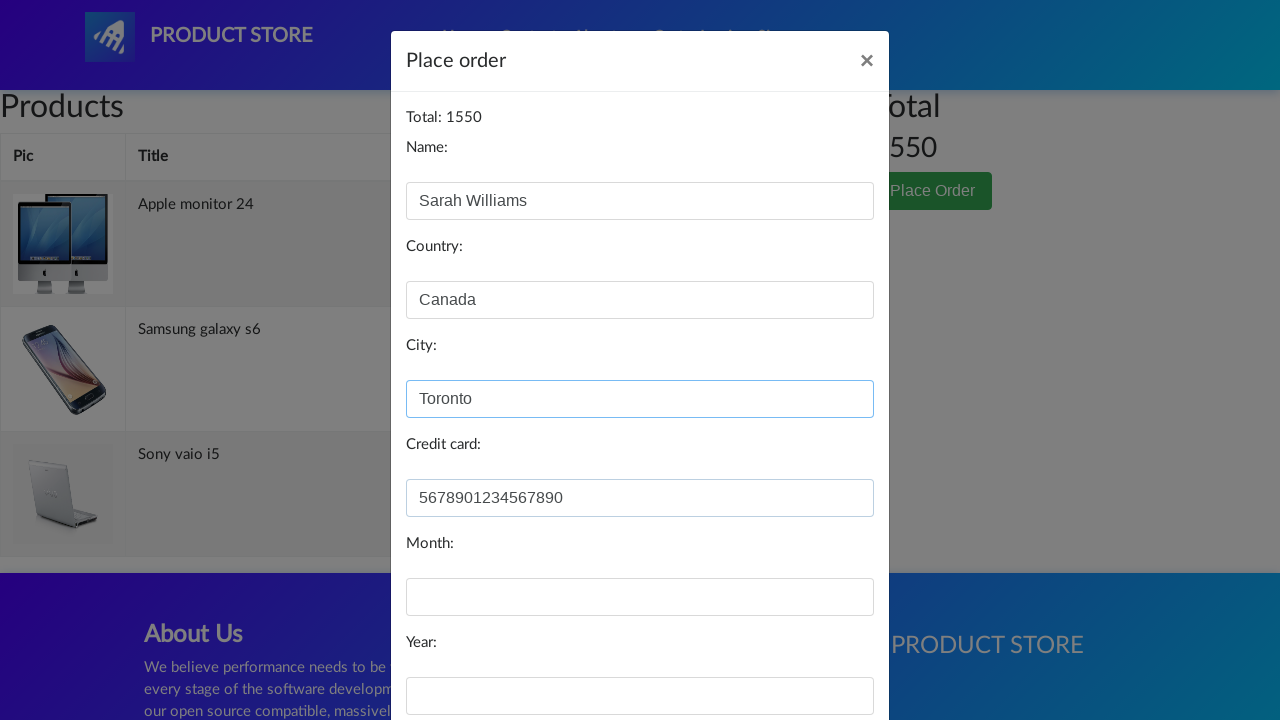

Filled month field with '09' on #month
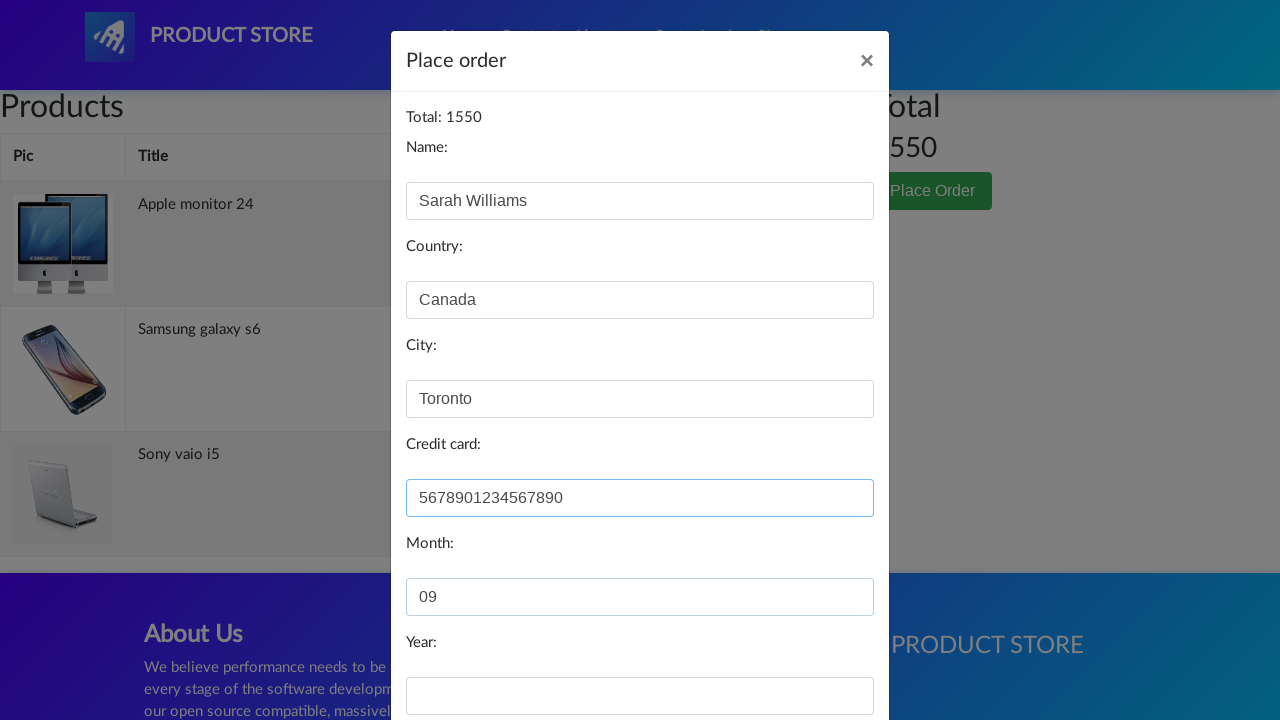

Filled year field with '2027' on #year
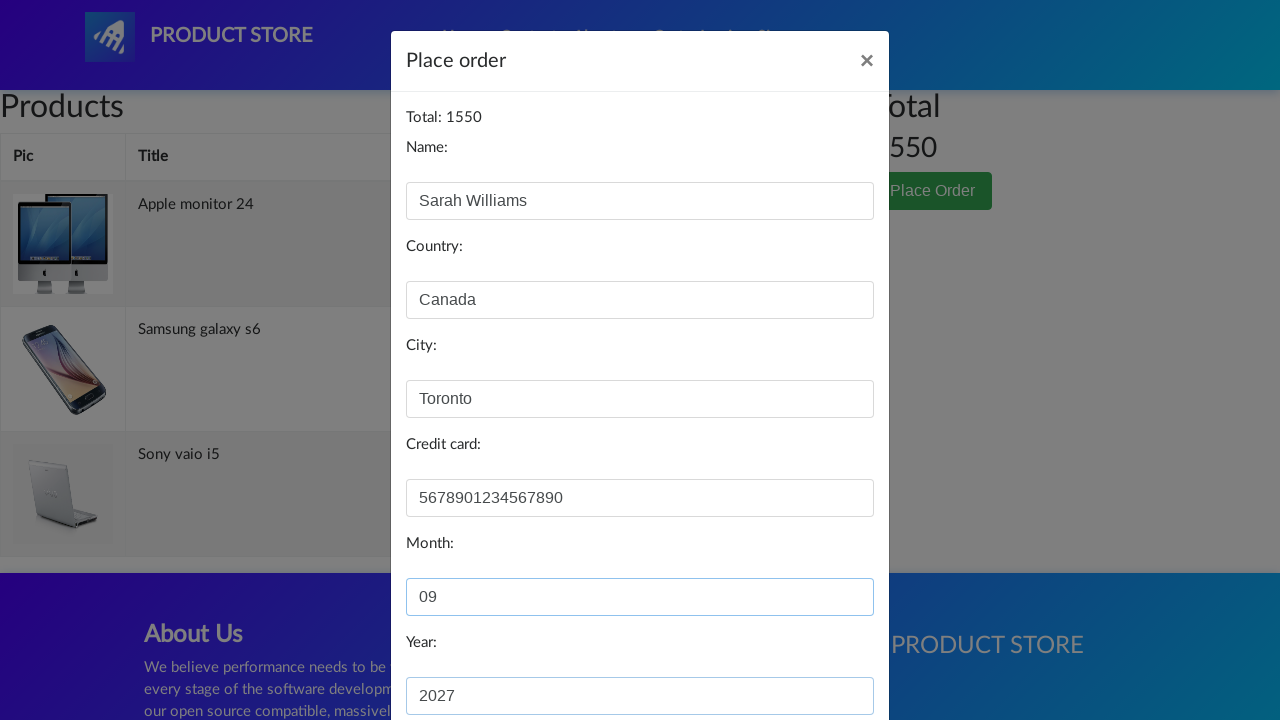

Clicked Purchase button to complete order at (823, 655) on xpath=//button[normalize-space()='Purchase']
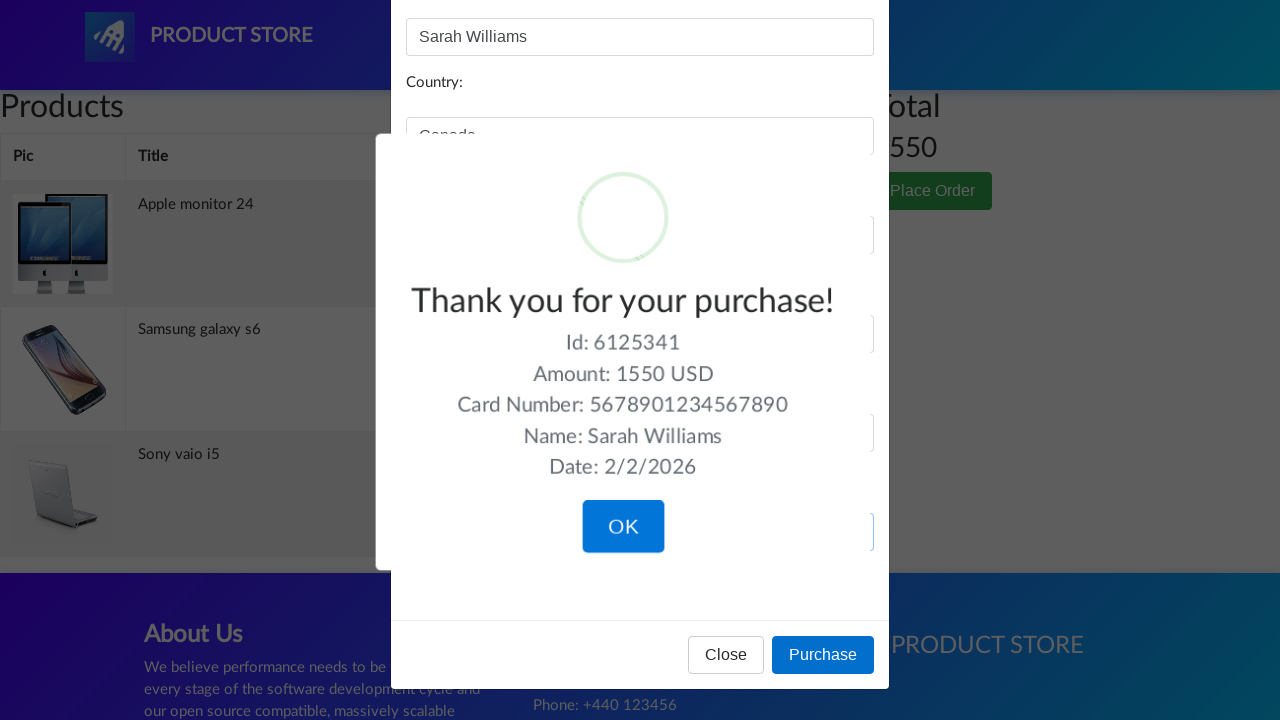

Purchase confirmation message displayed
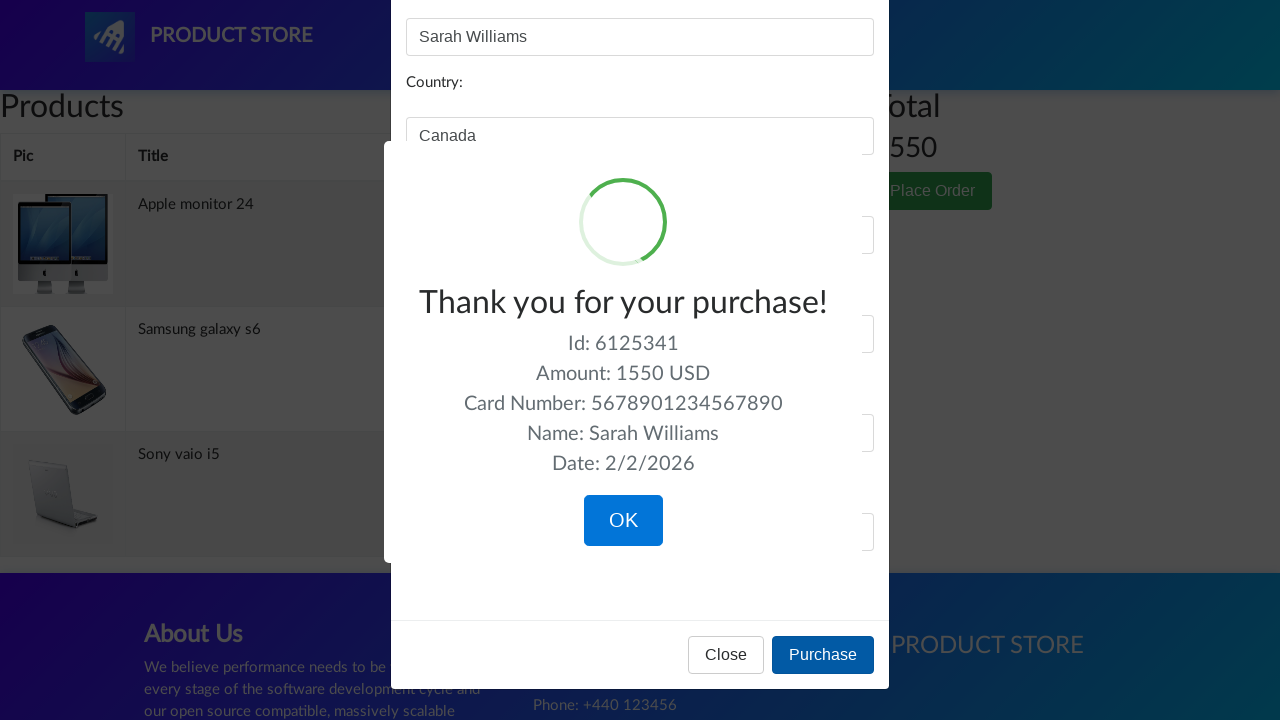

Clicked OK button to close confirmation dialog at (623, 521) on xpath=//button[normalize-space()='OK']
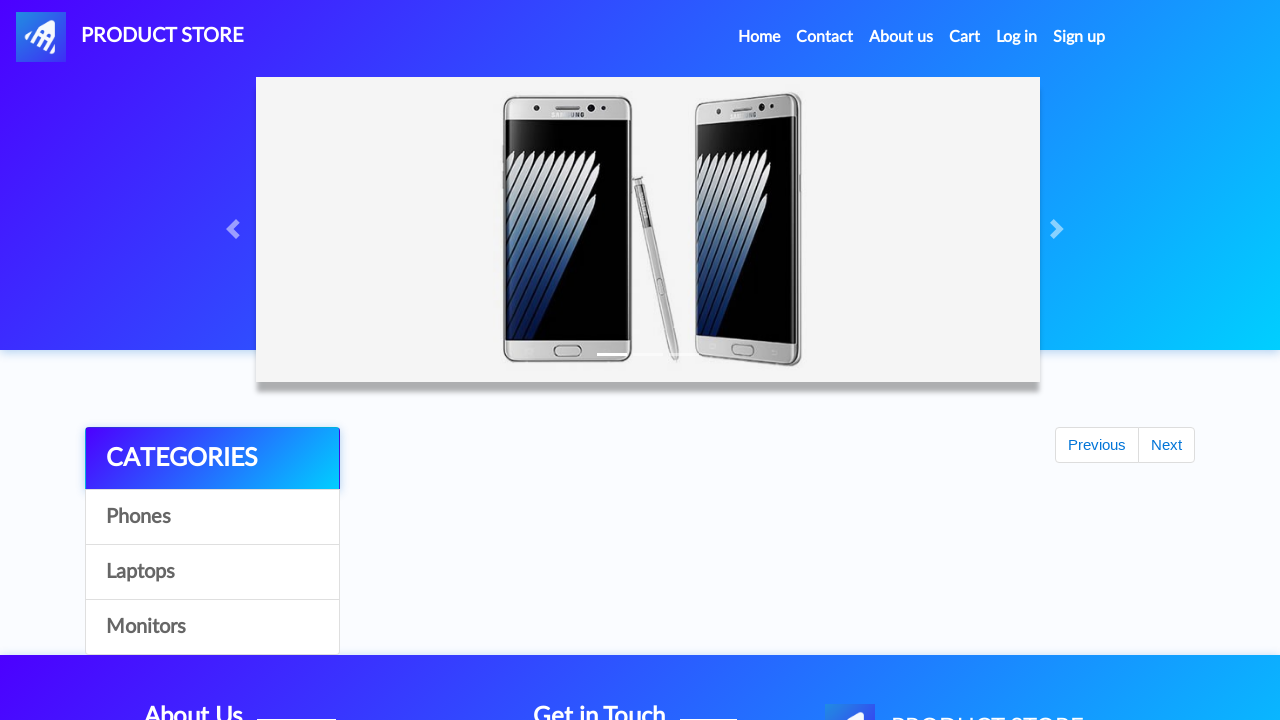

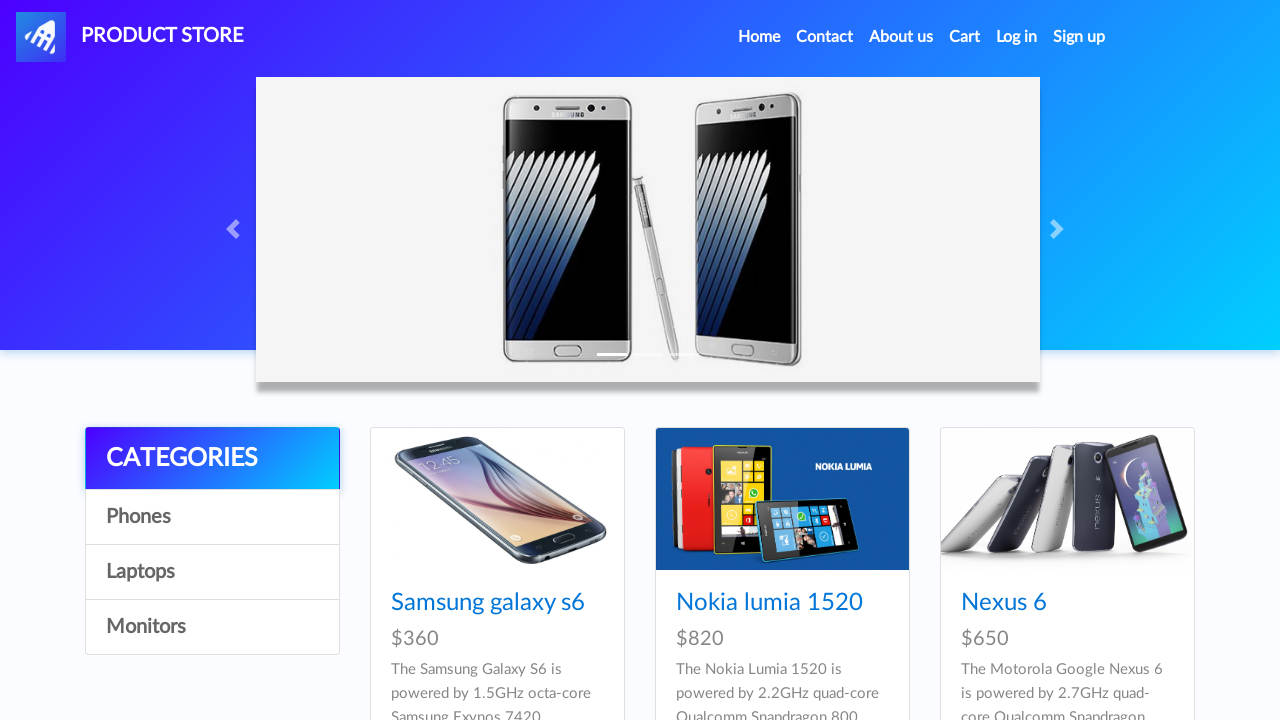